Tests that the registration form on registration2.html is missing the last name field by verifying the element does not exist.

Starting URL: http://suninjuly.github.io/registration2.html

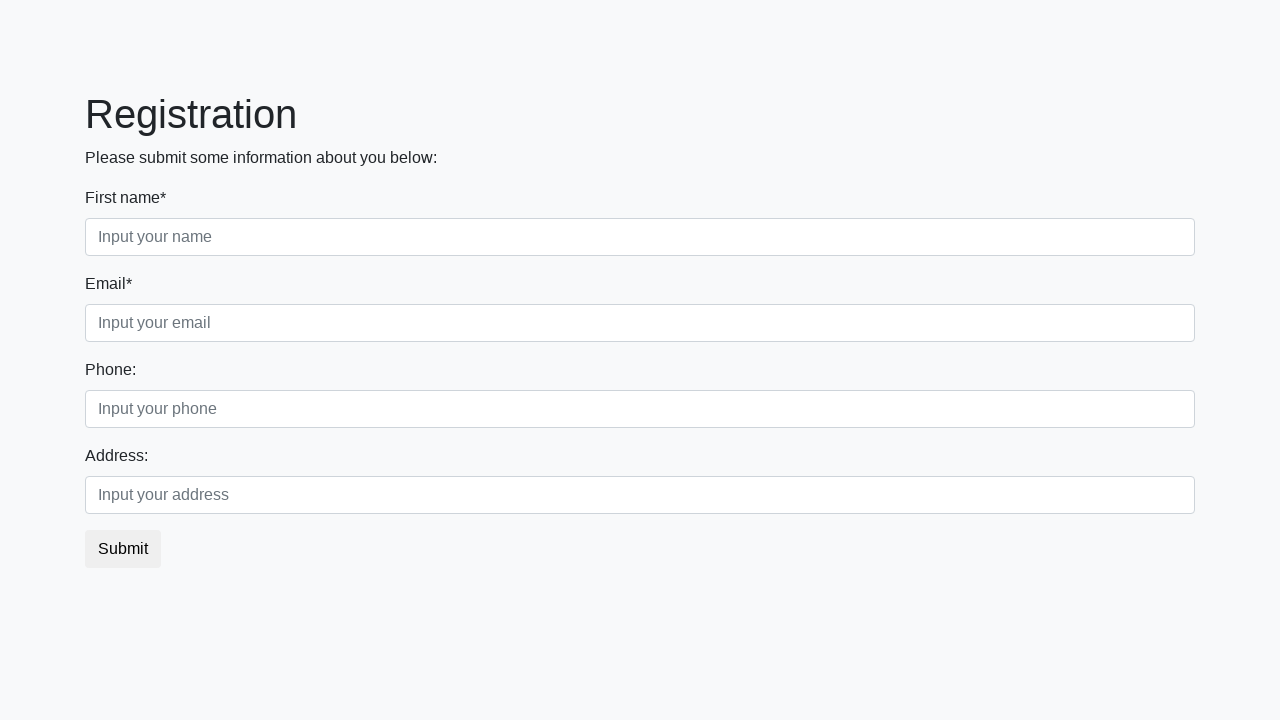

Filled first name field with 'Elena' on div.first_block input.form-control.first
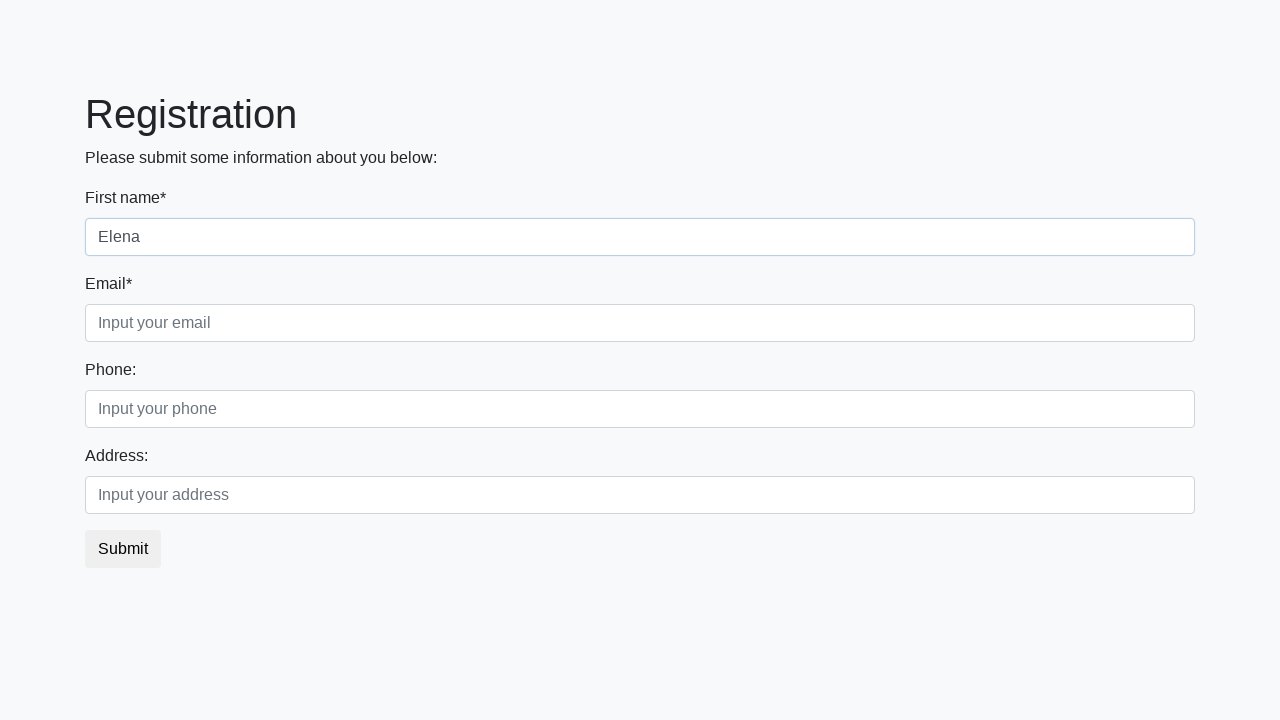

Verified last name field does not exist on registration2.html
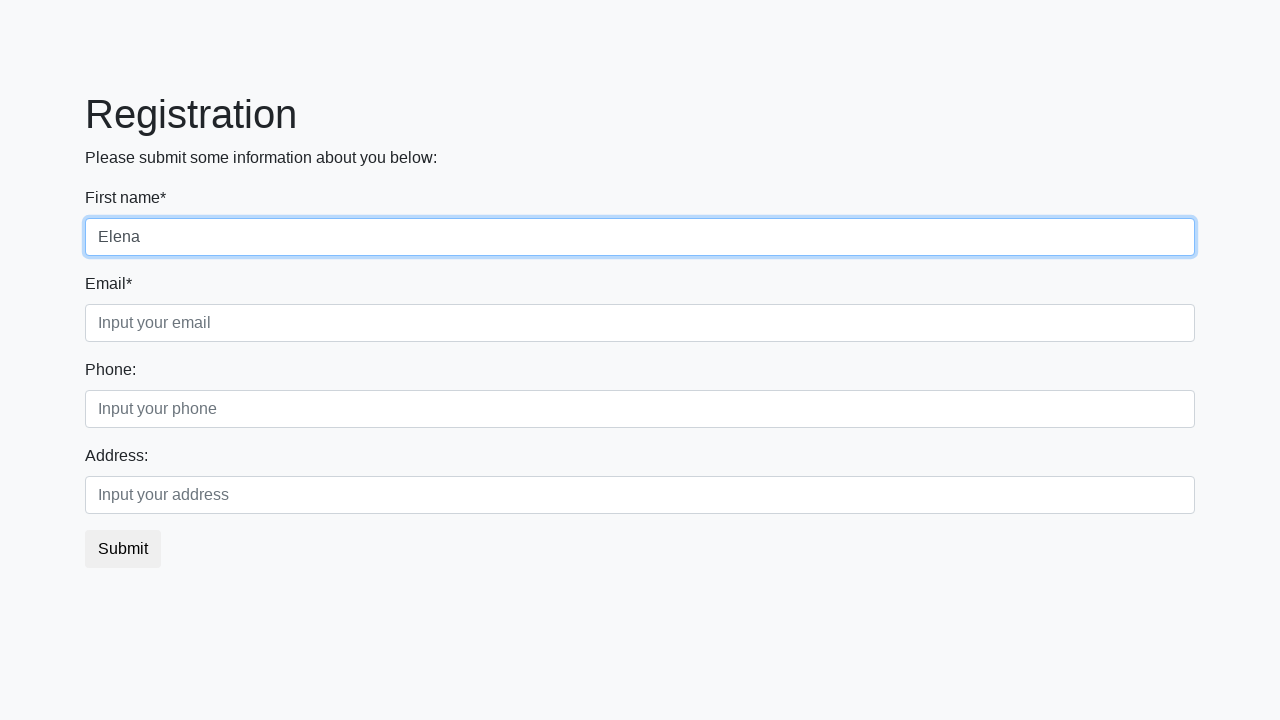

Assertion passed: last name field count is 0
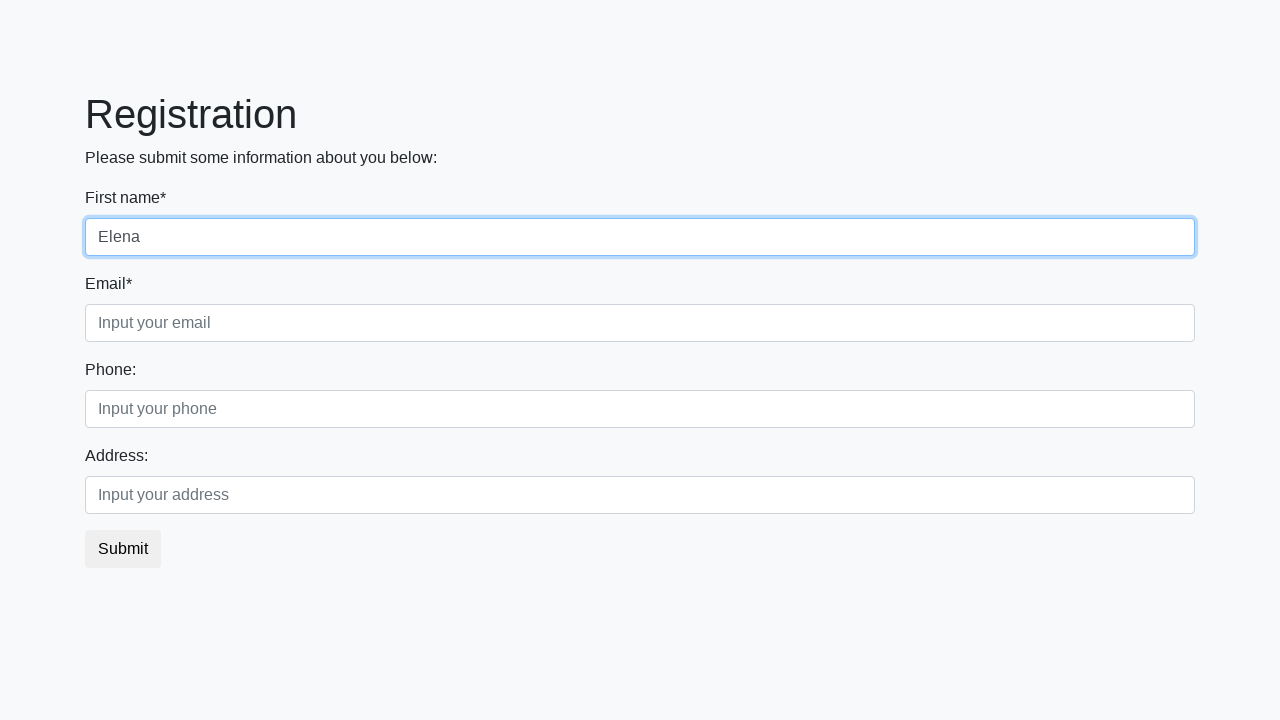

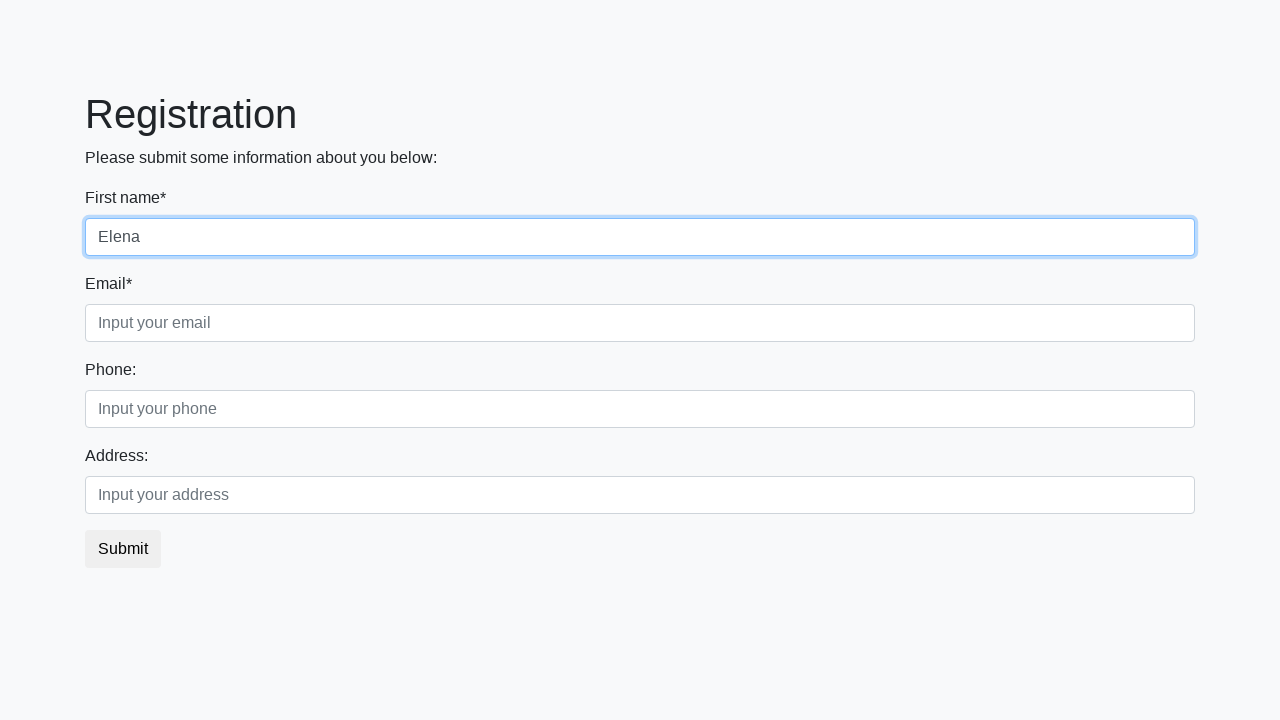